Tests switching between multiple browser windows by clicking a link that opens a new window, then switching between the original and new window using window handles based on their order.

Starting URL: http://the-internet.herokuapp.com/windows

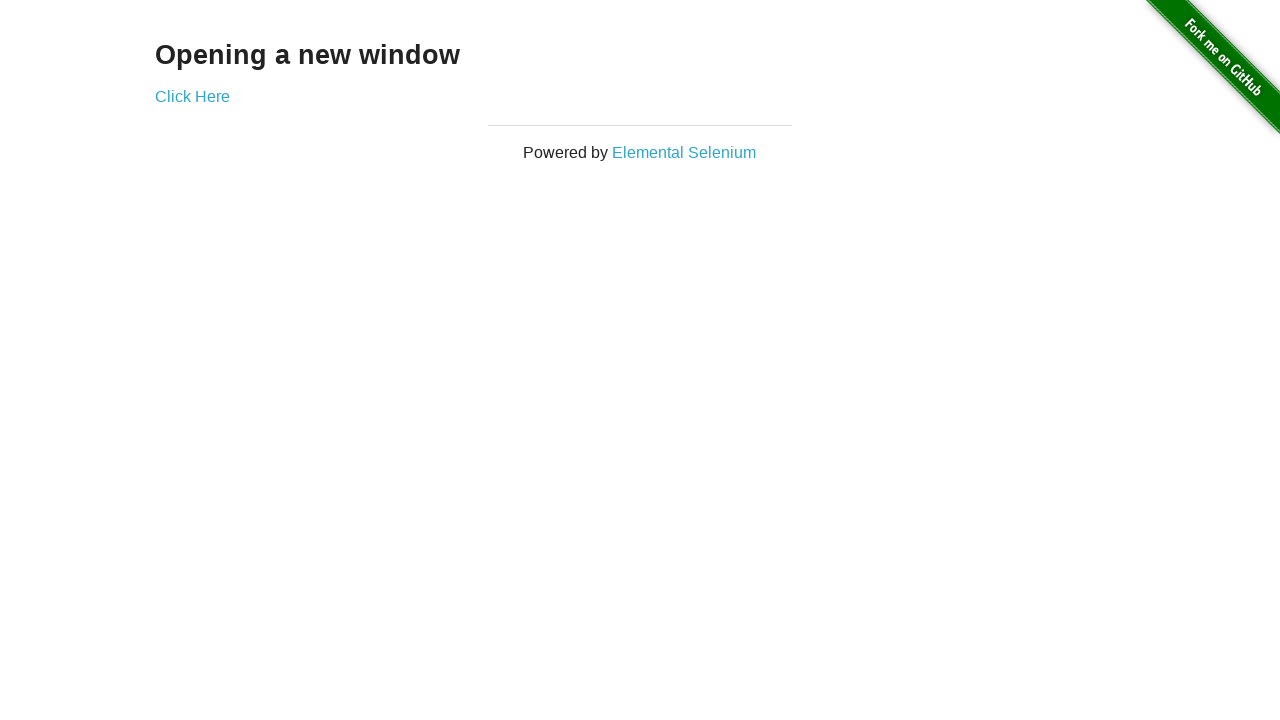

Clicked link to open new window at (192, 96) on .example a
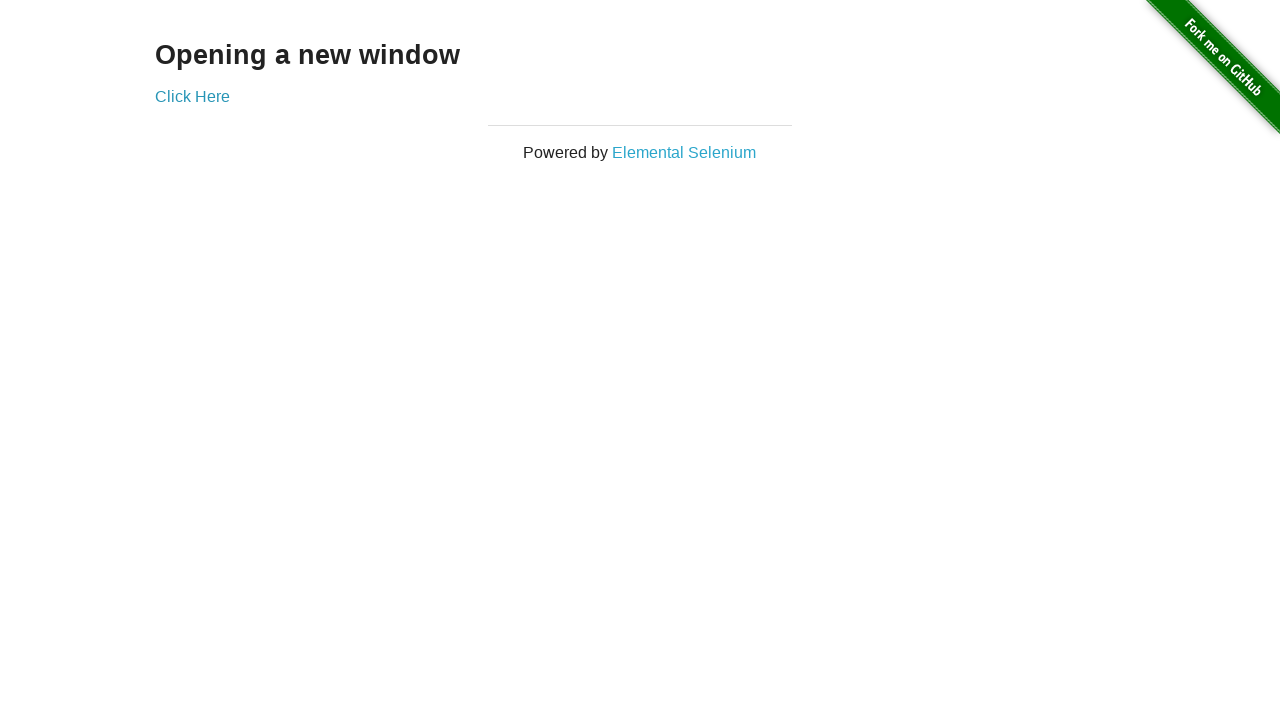

Verified original window title is not 'New Window'
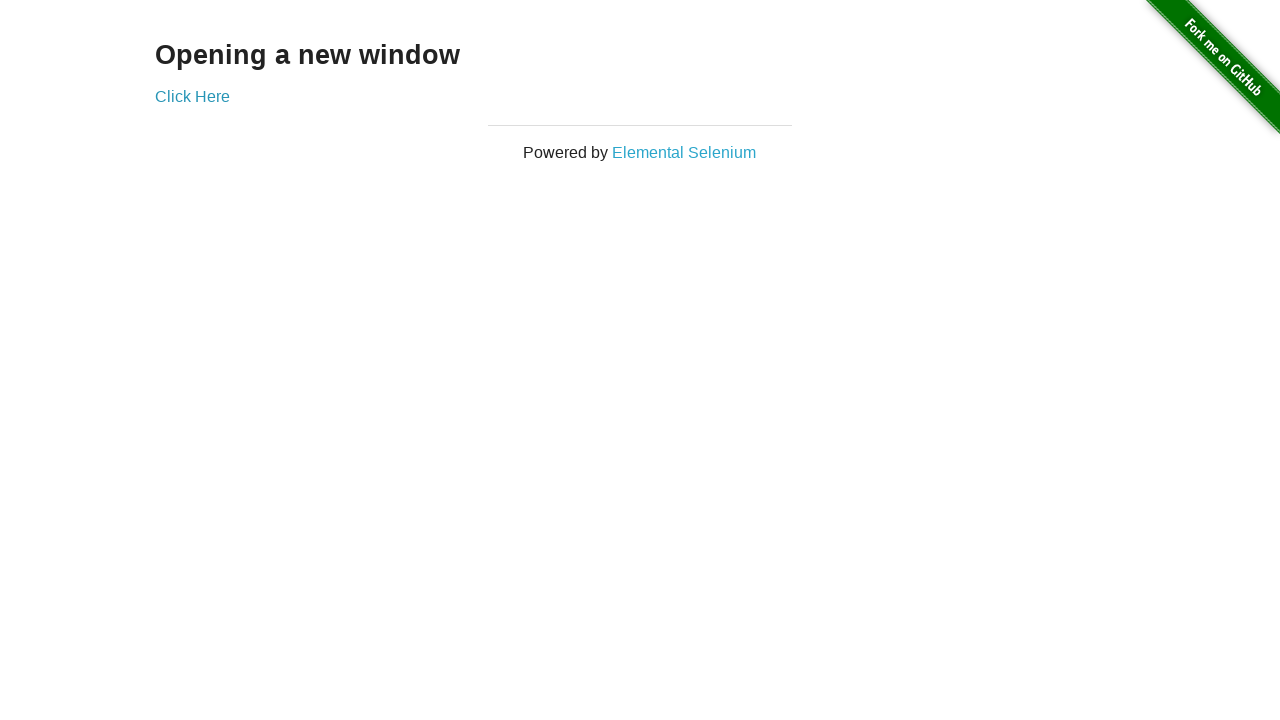

New window loaded
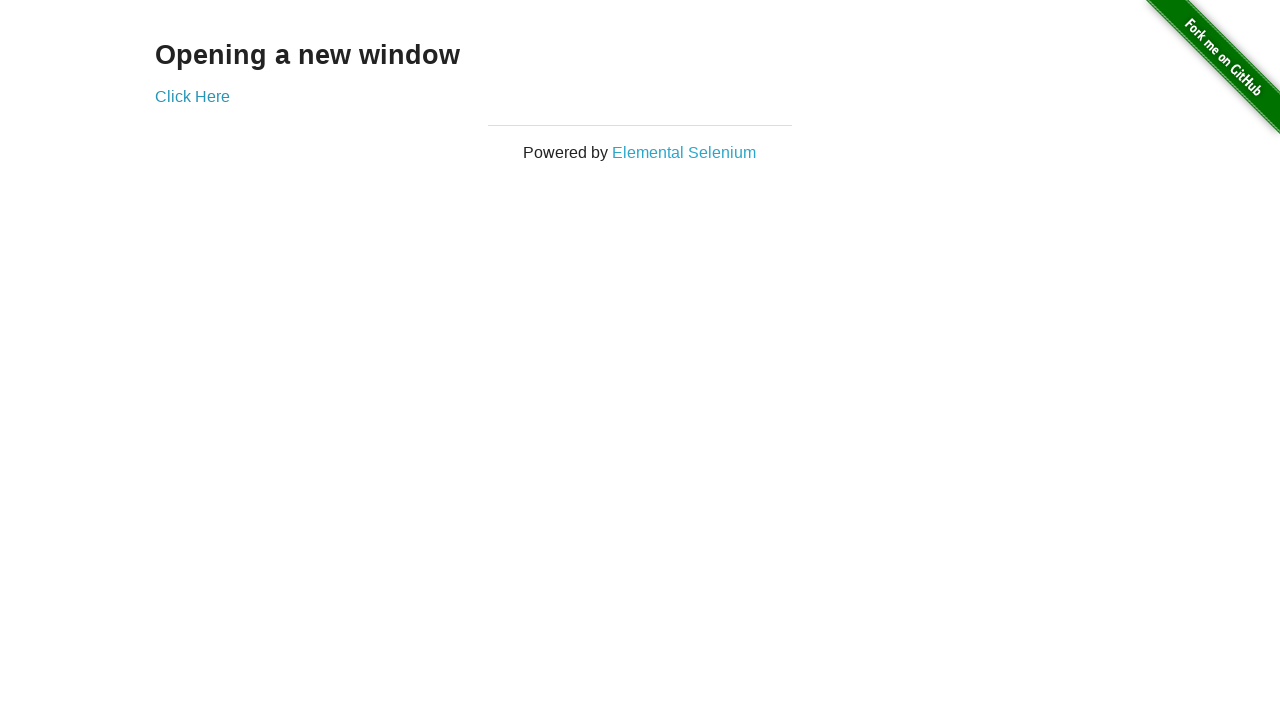

Verified new window title is 'New Window'
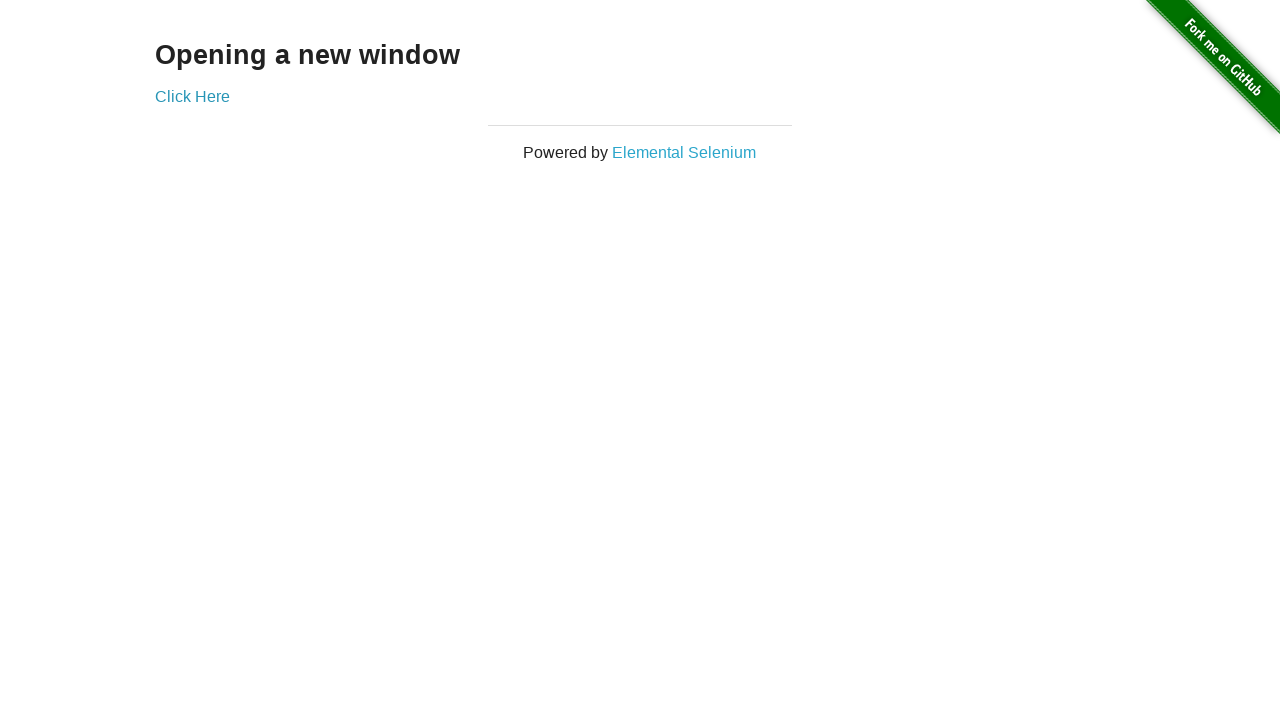

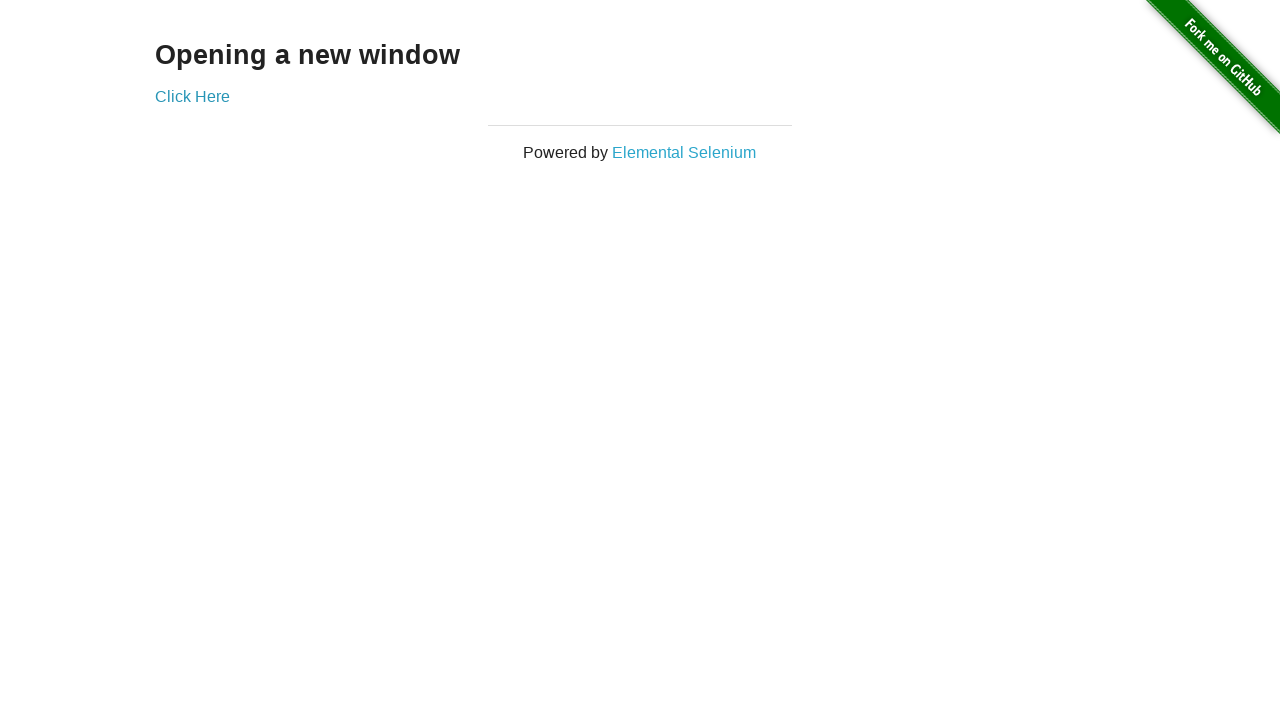